Tests drag-and-drop by offset functionality by dragging element A to the coordinates of element B

Starting URL: https://crossbrowsertesting.github.io/drag-and-drop

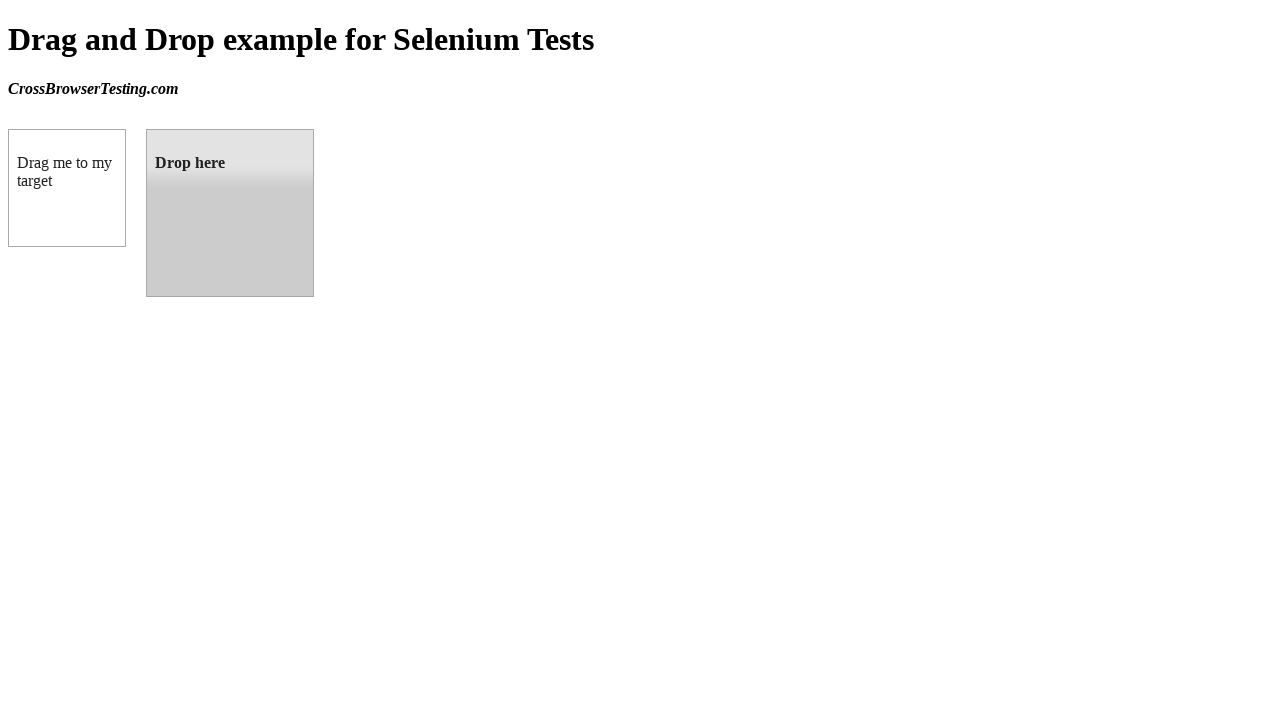

Located draggable element with id 'draggable'
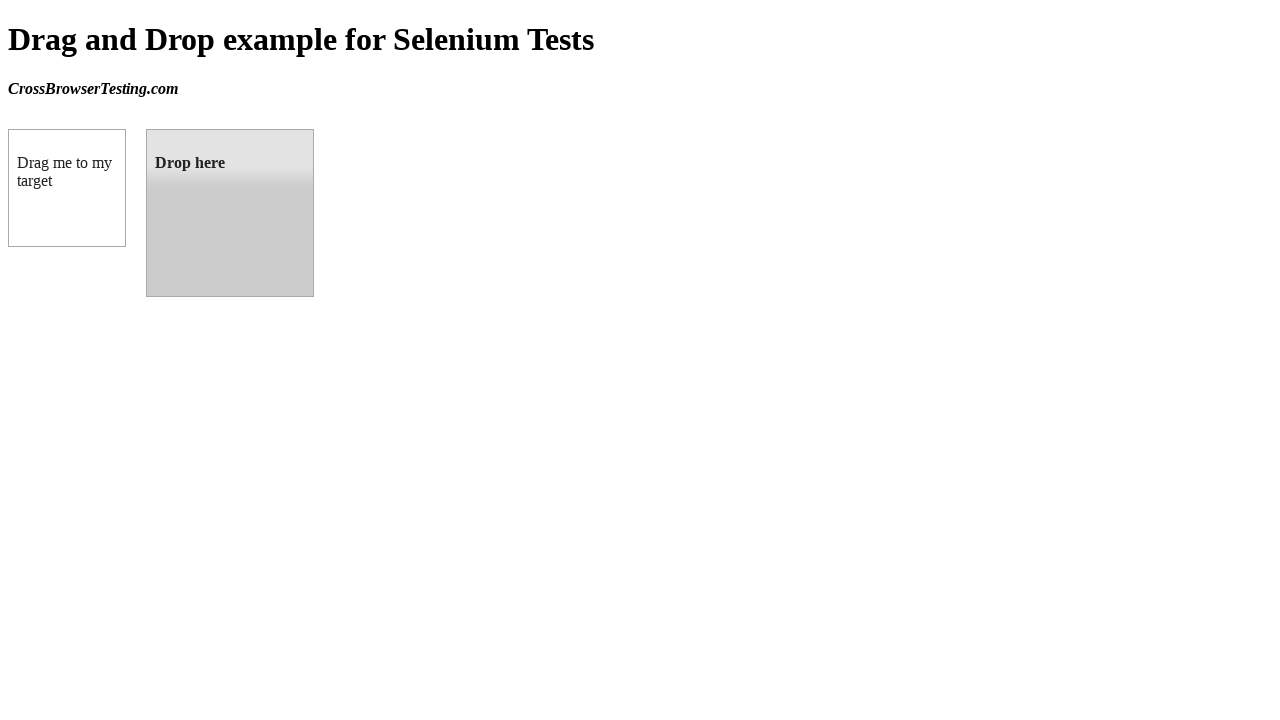

Located droppable element with id 'droppable'
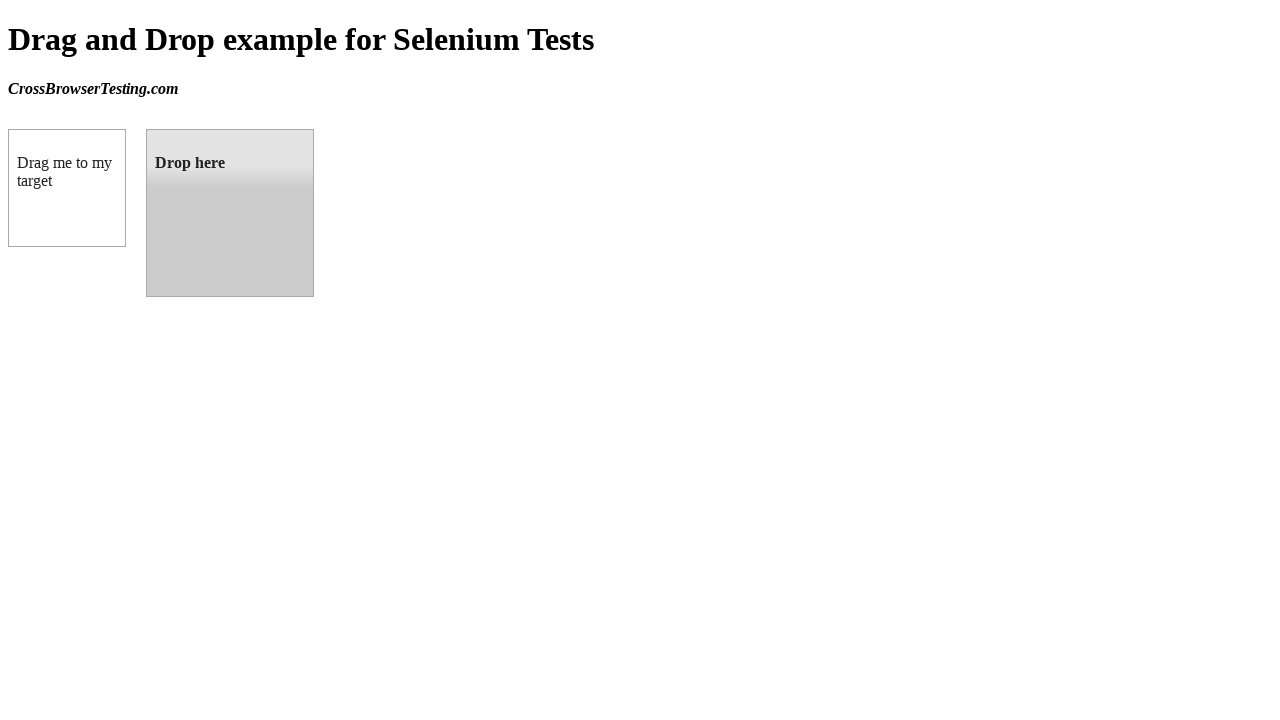

Retrieved bounding box coordinates of target element
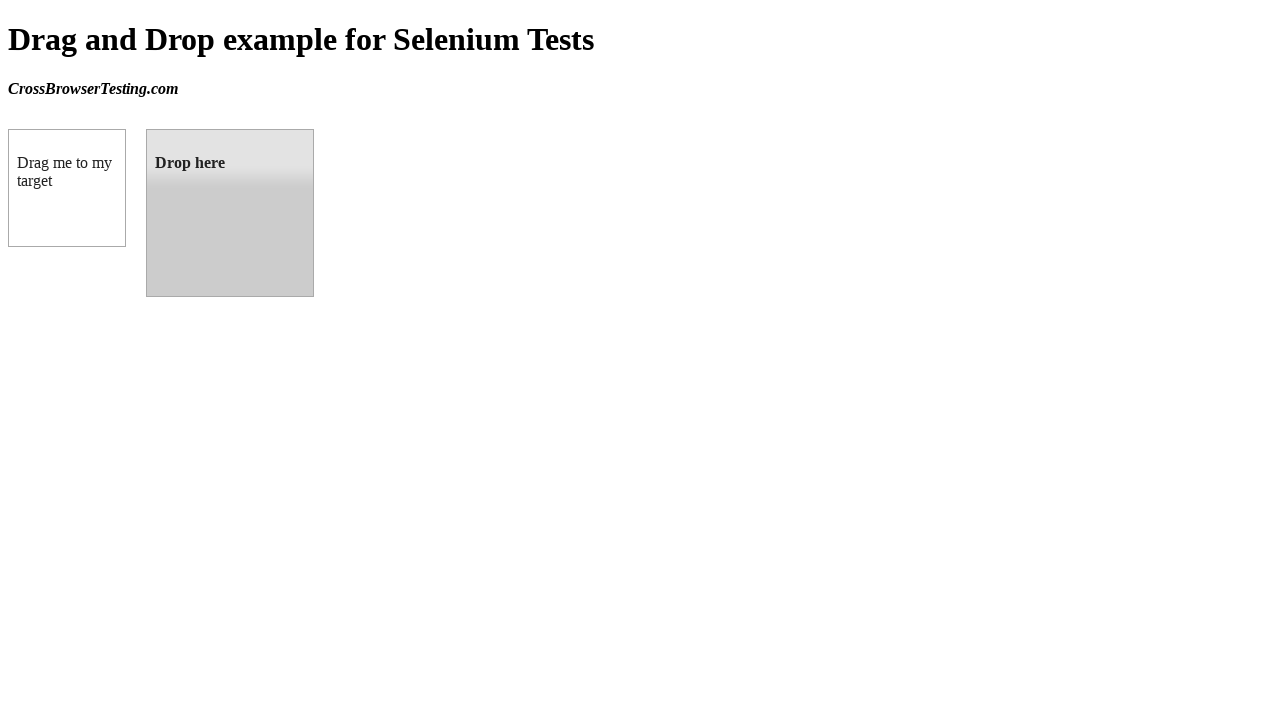

Successfully dragged element A to element B using drag_to() at (230, 213)
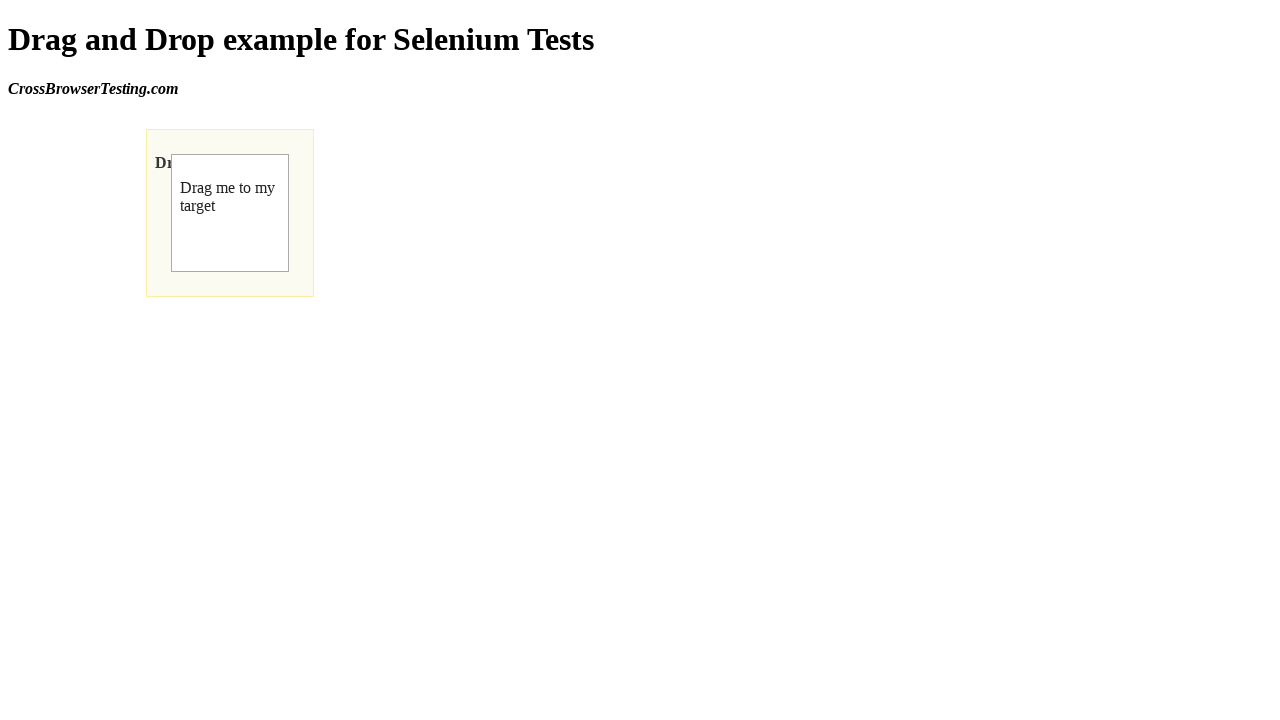

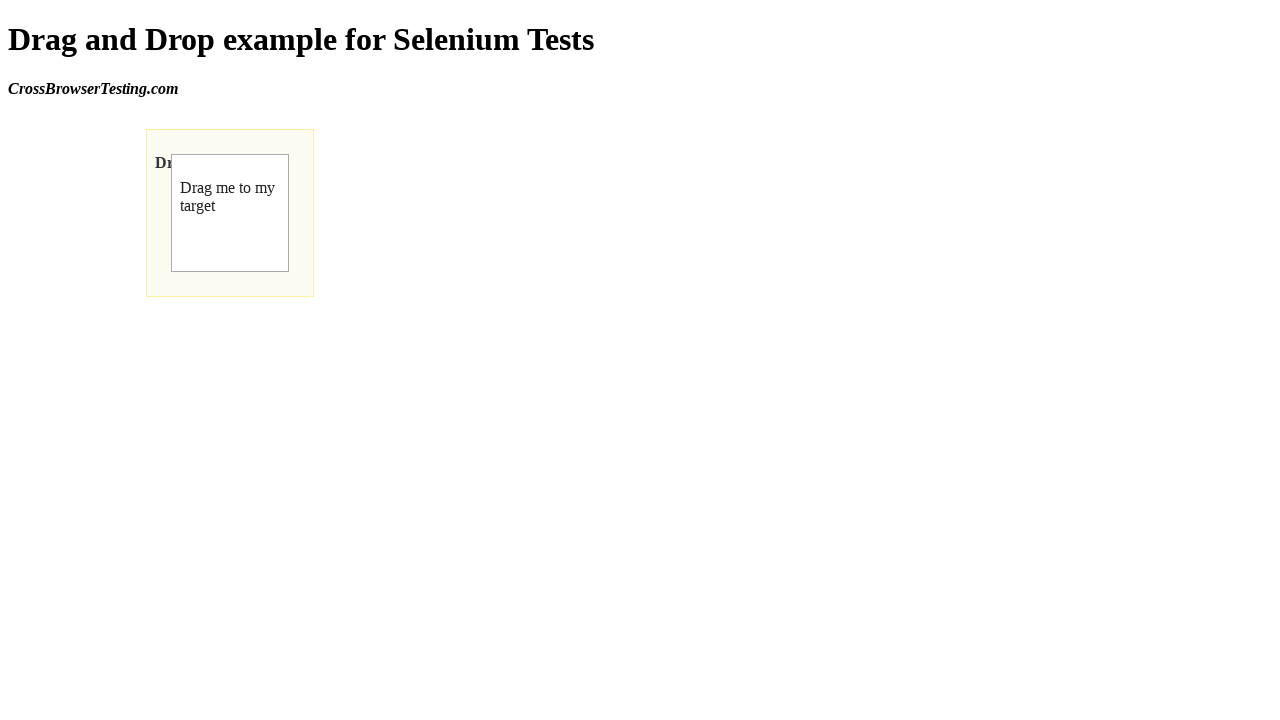